Tests frame handling by switching to an iframe and entering text into an input field within the frame

Starting URL: https://demo.automationtesting.in/Frames.html

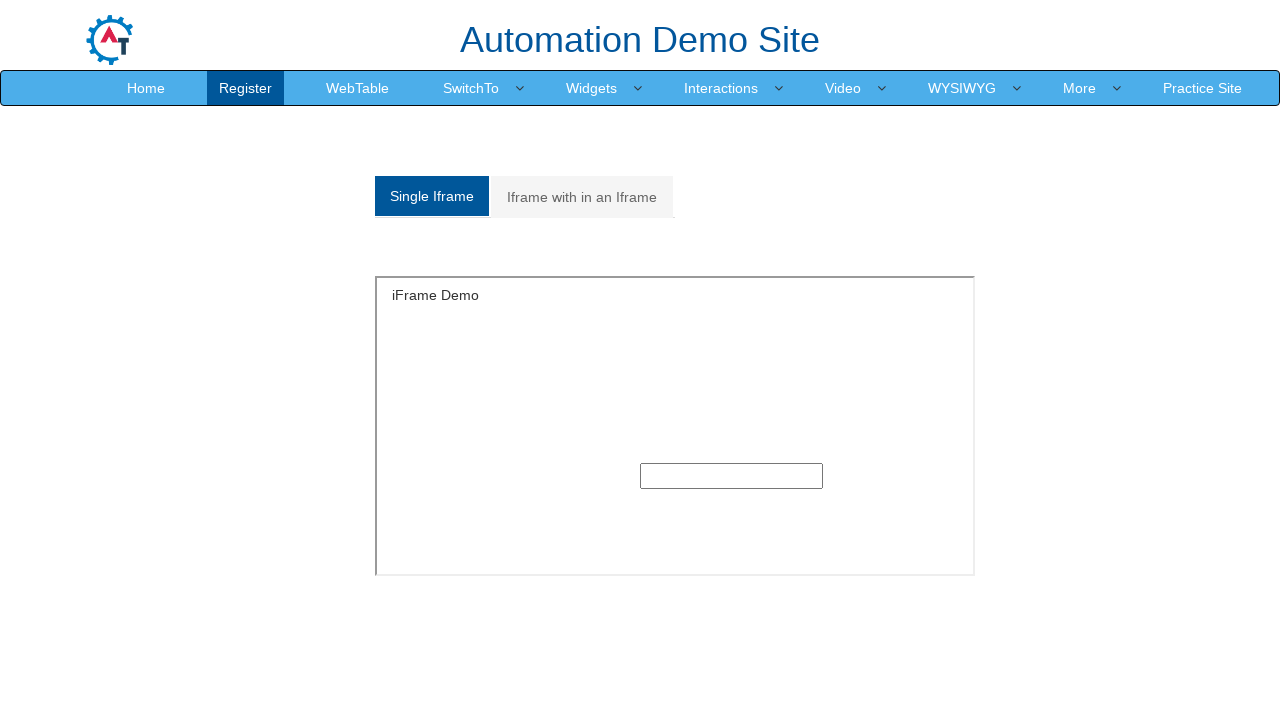

Located iframe with name 'SingleFrame'
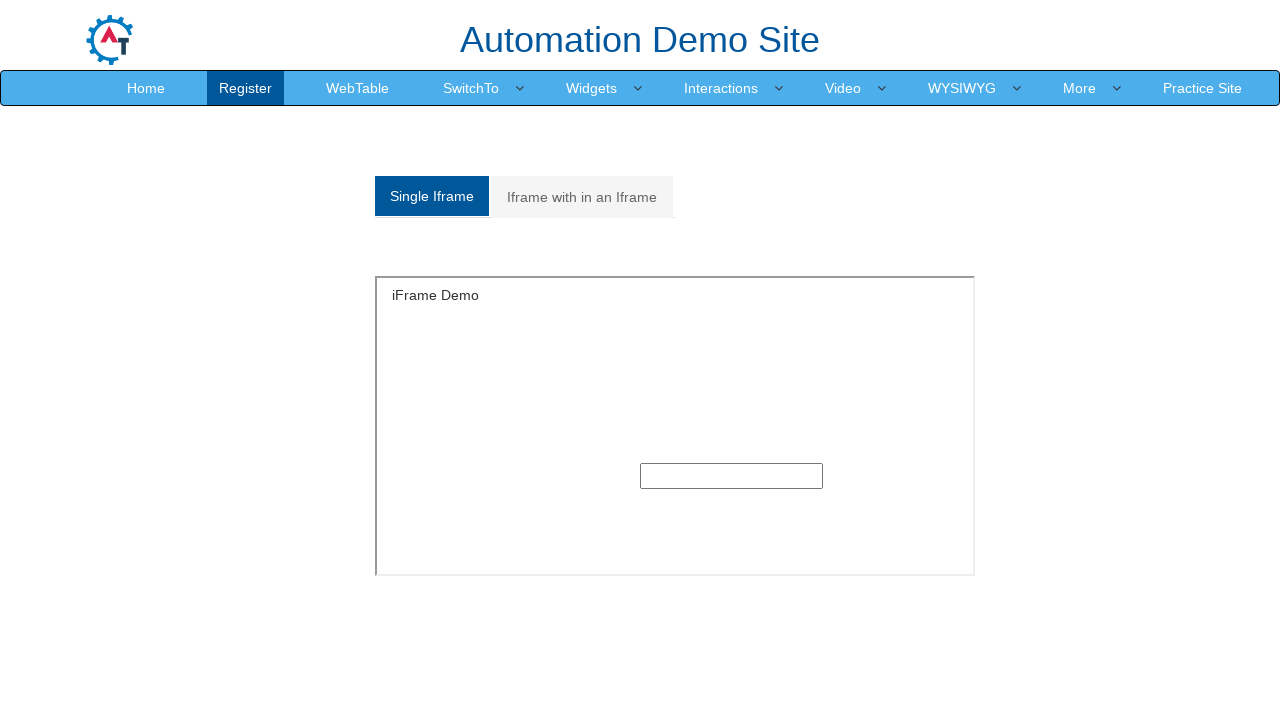

Filled input field within iframe with 'Sample text' on iframe[name='SingleFrame'] >> internal:control=enter-frame >> input
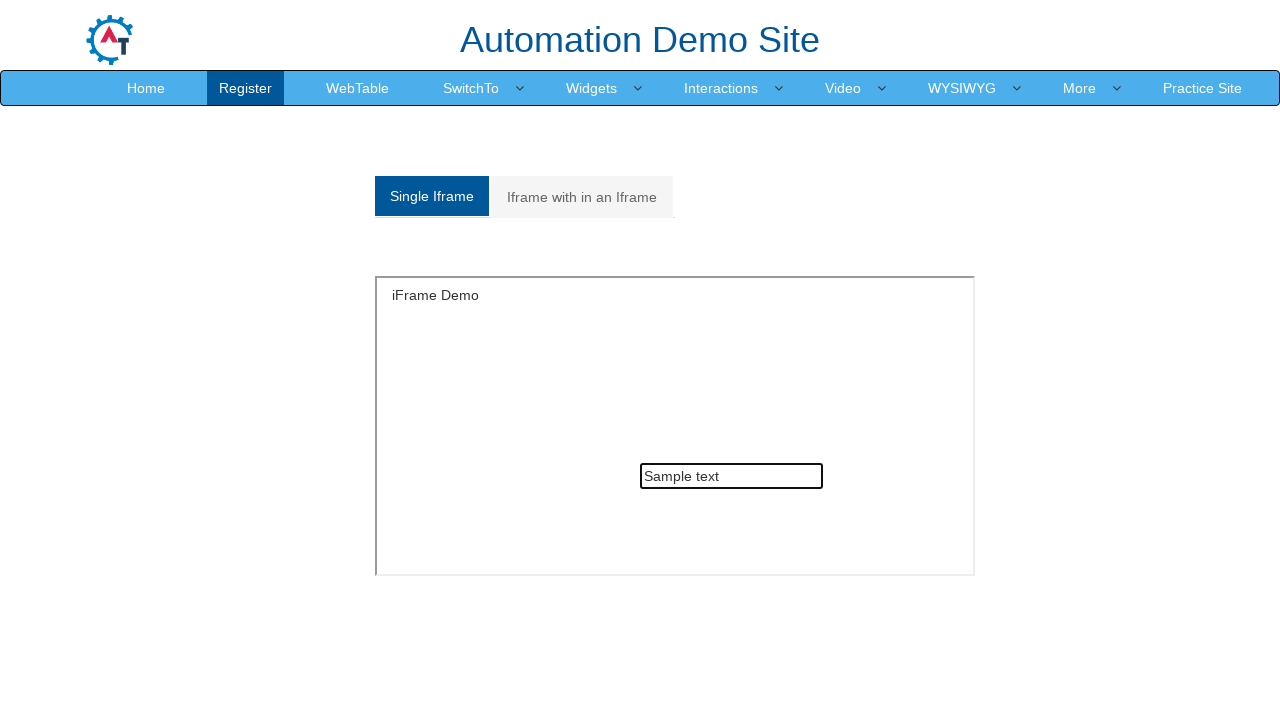

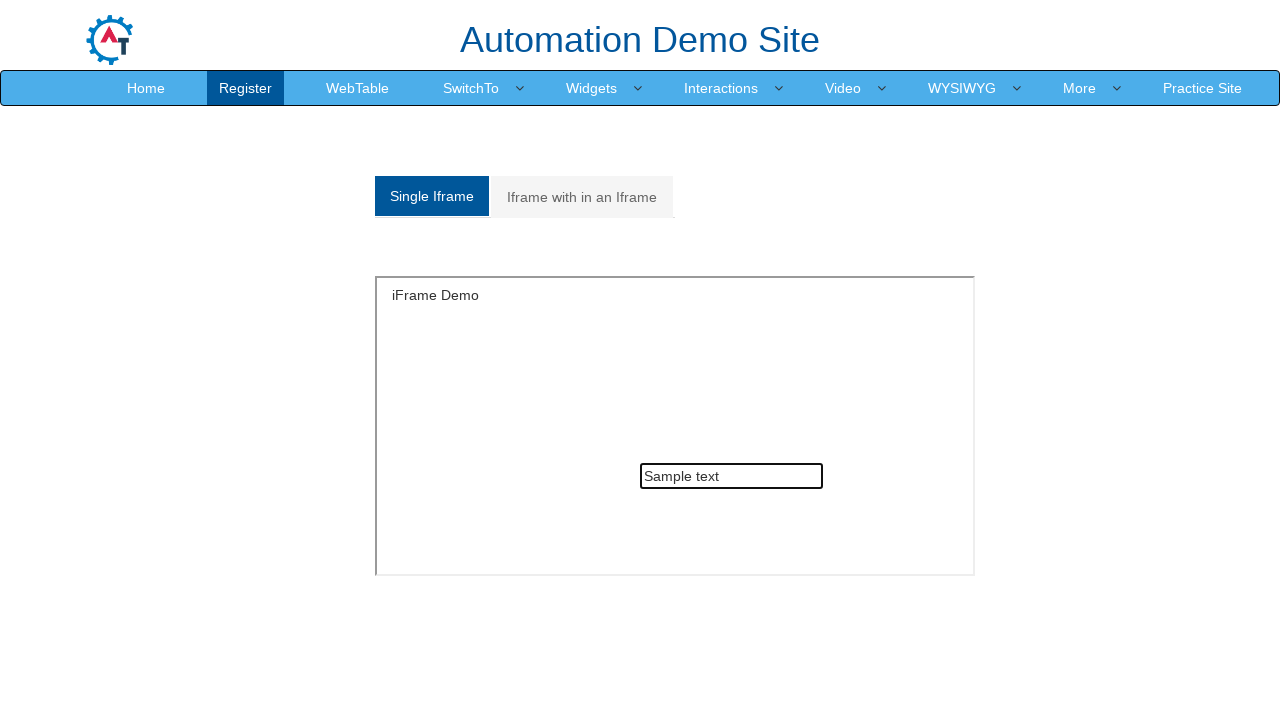